Tests checkbox functionality by clicking a checkbox, verifying it's selected, then unselecting it and verifying it's deselected, and counts total checkboxes on the page

Starting URL: https://rahulshettyacademy.com/AutomationPractice/

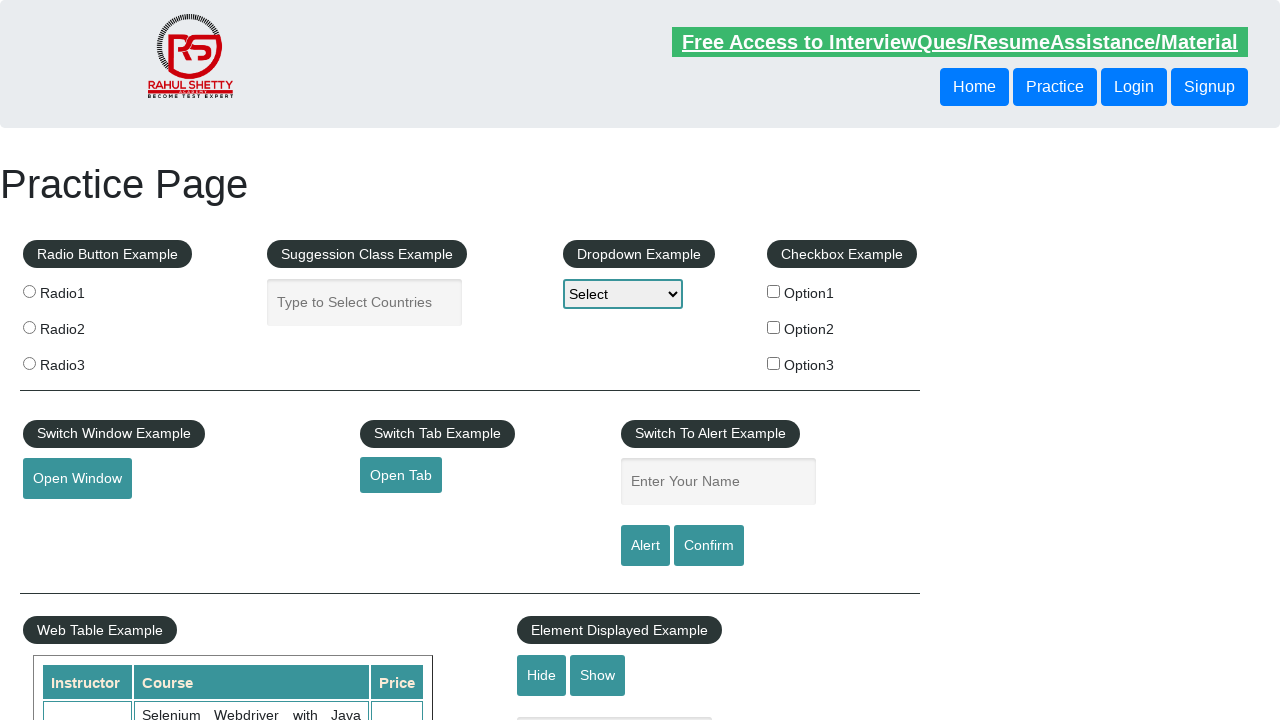

Clicked the first checkbox to select it at (774, 291) on #checkBoxOption1
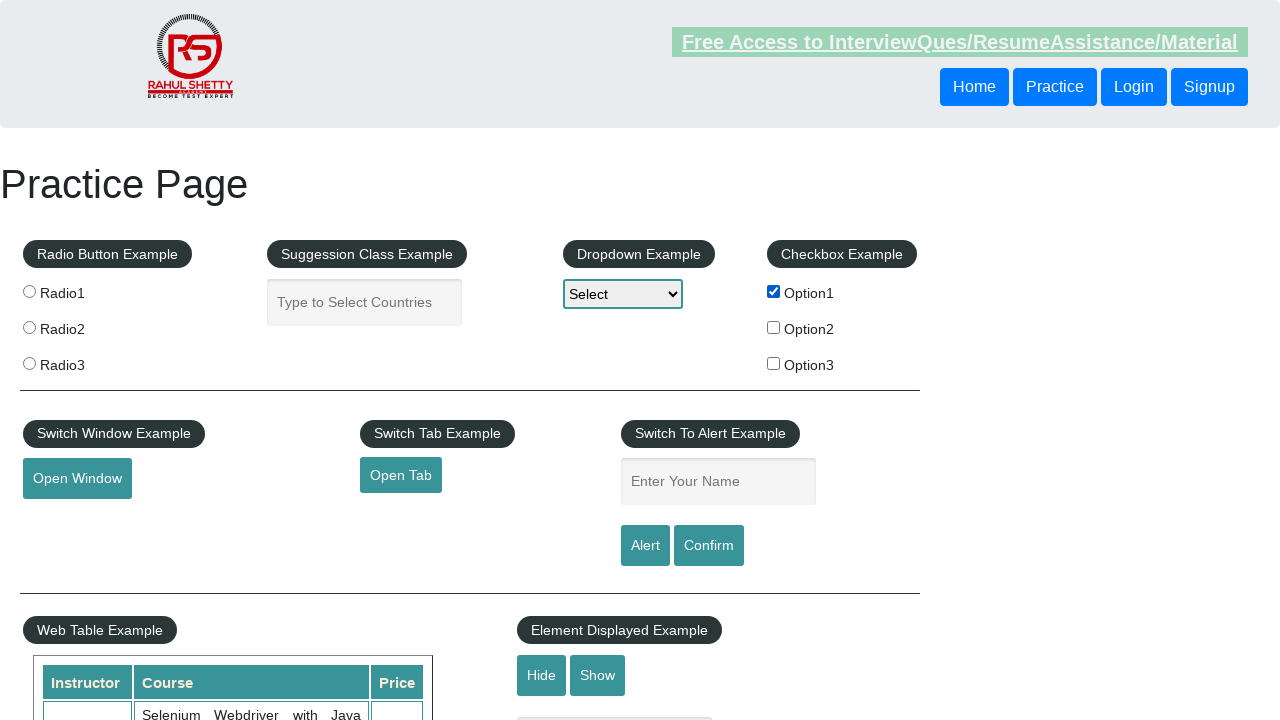

Verified that the first checkbox is selected
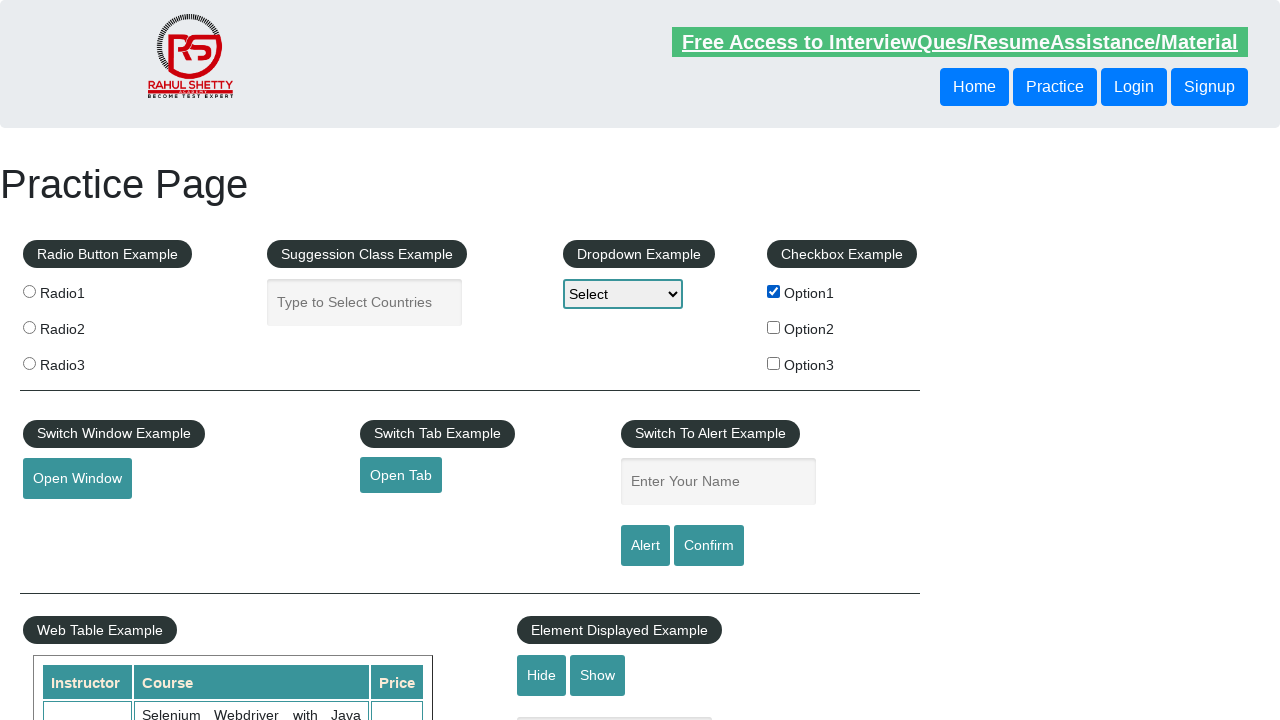

Clicked the first checkbox again to deselect it at (774, 291) on #checkBoxOption1
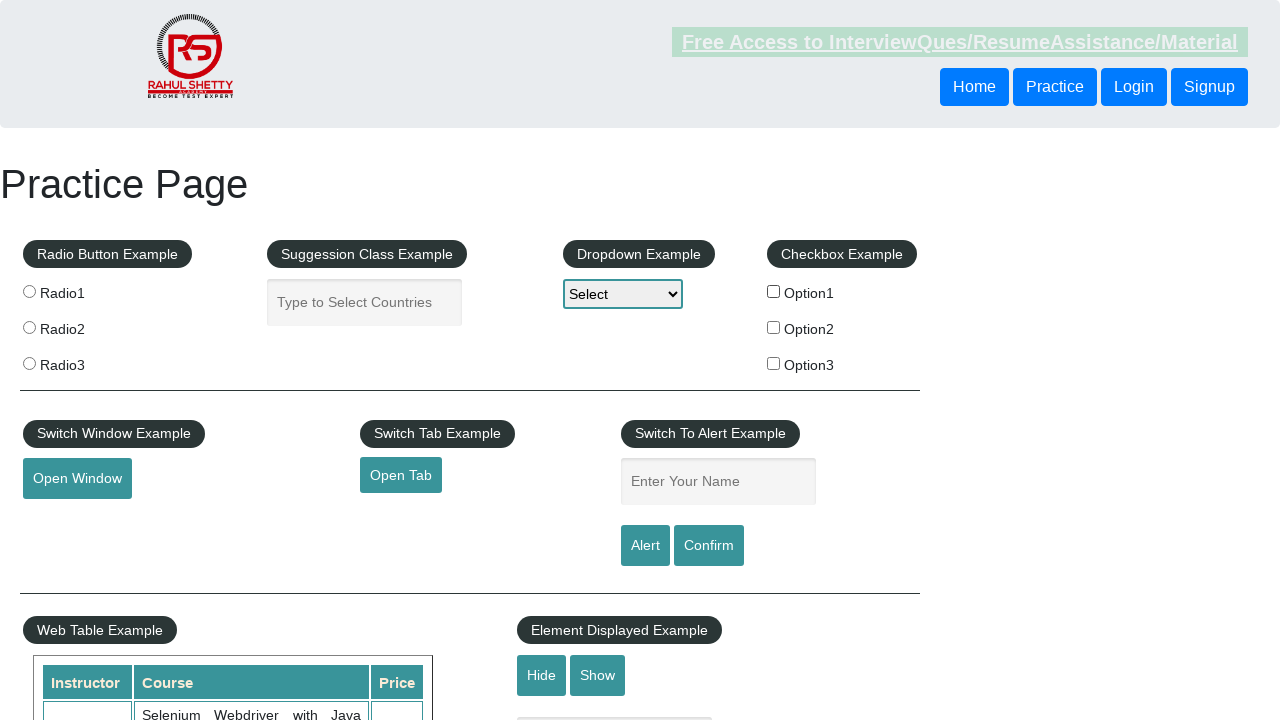

Verified that the first checkbox is deselected
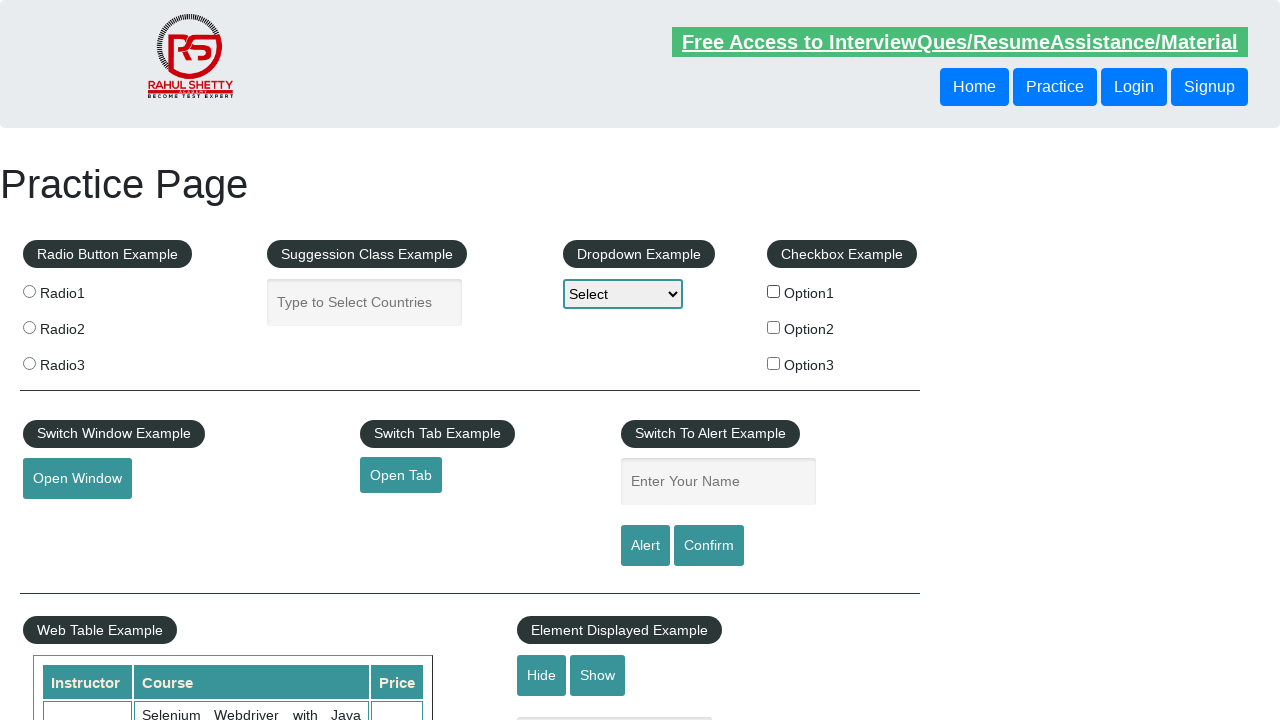

Counted total checkboxes on the page: 3
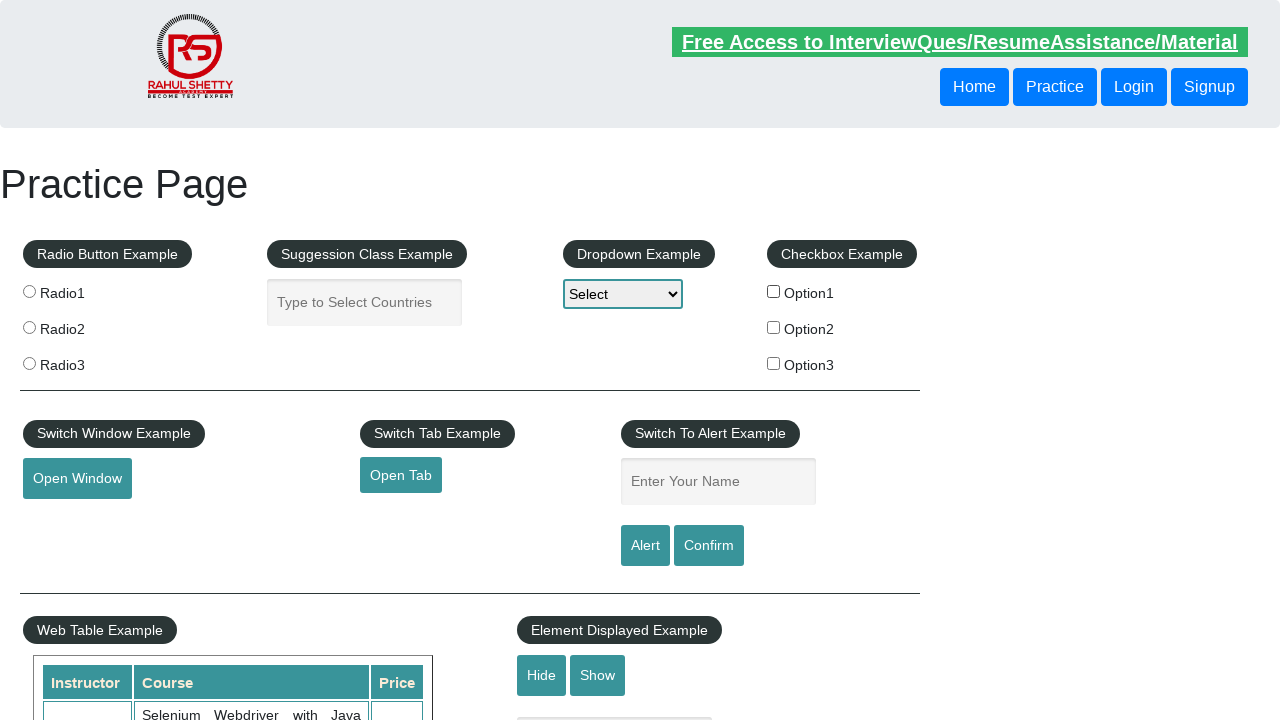

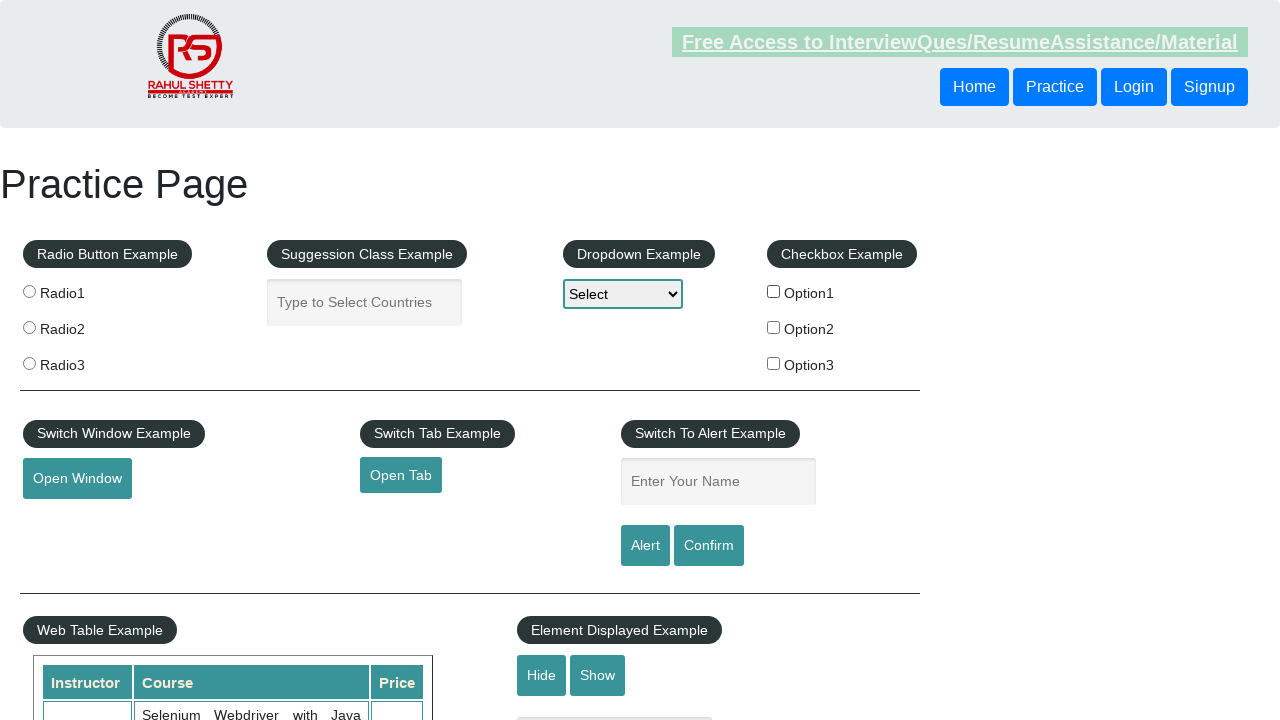